Tests that entering wrong credentials displays an error message

Starting URL: https://the-internet.herokuapp.com/

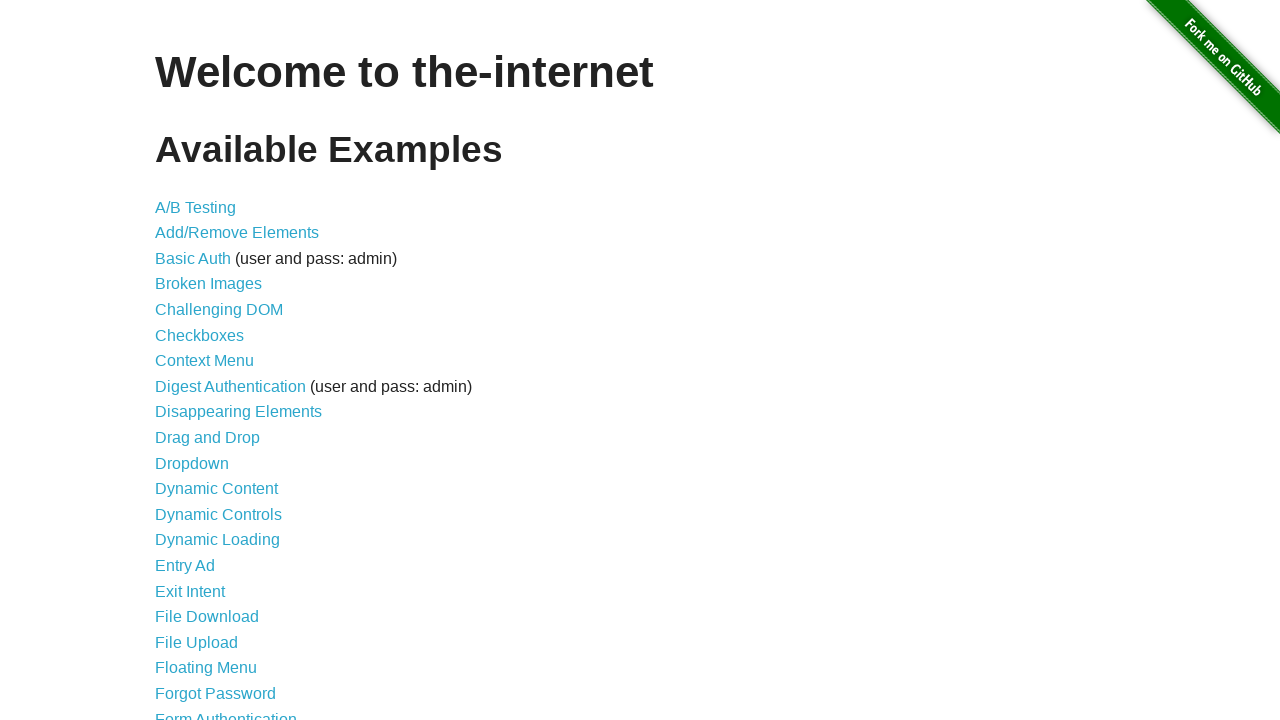

Clicked Form Authentication link to navigate to login page at (226, 712) on xpath=//a[normalize-space()='Form Authentication']
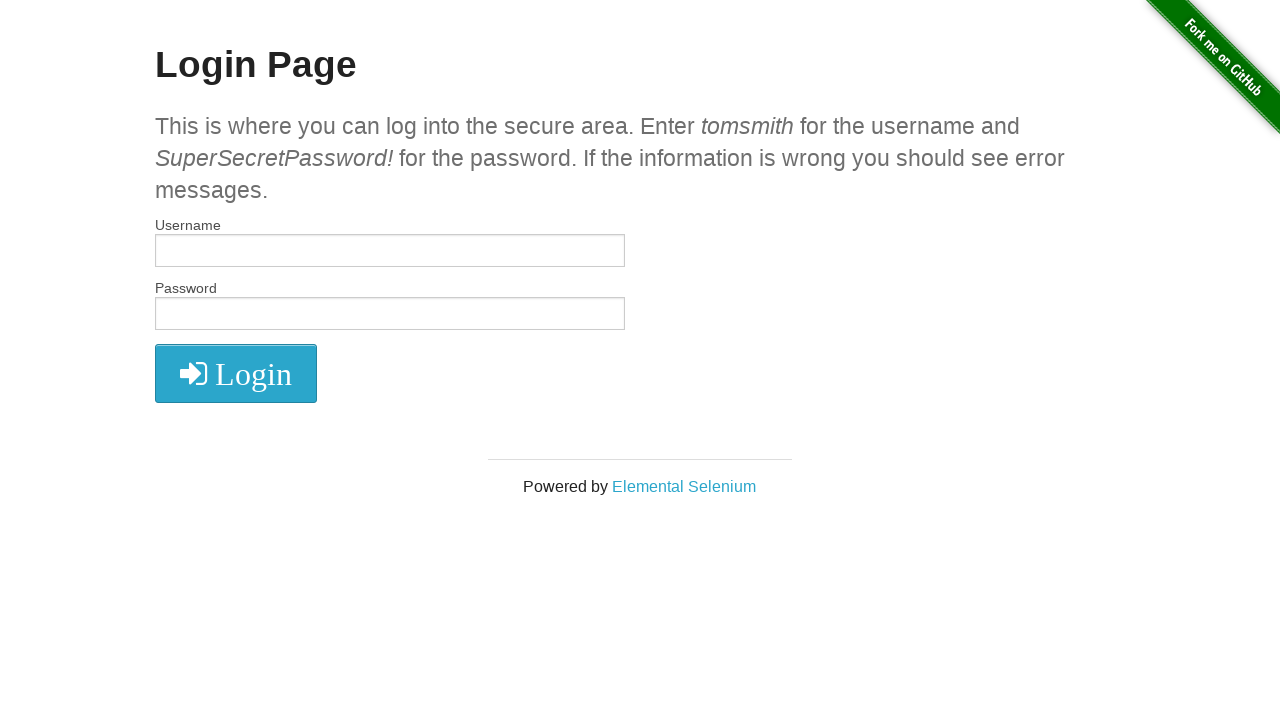

Entered incorrect username 'username' on #username
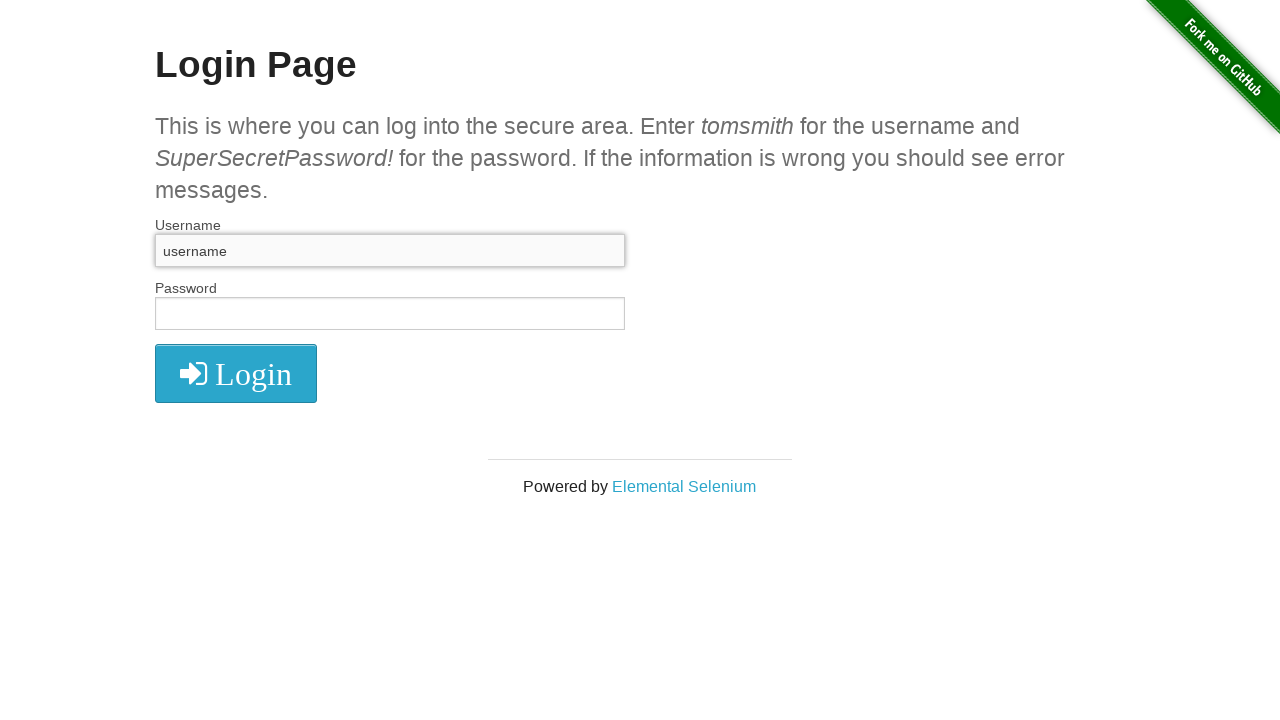

Entered incorrect password 'password' on #password
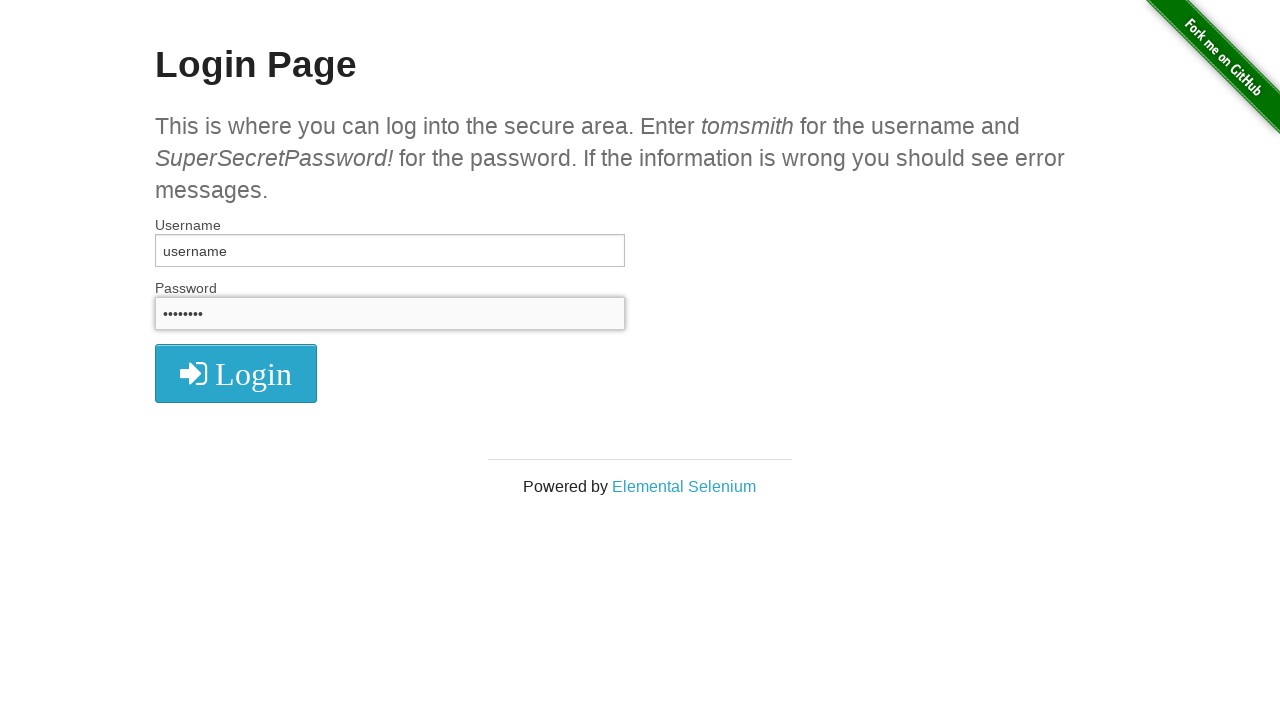

Clicked login button to submit wrong credentials at (236, 373) on xpath=//*[@id="login"]/button
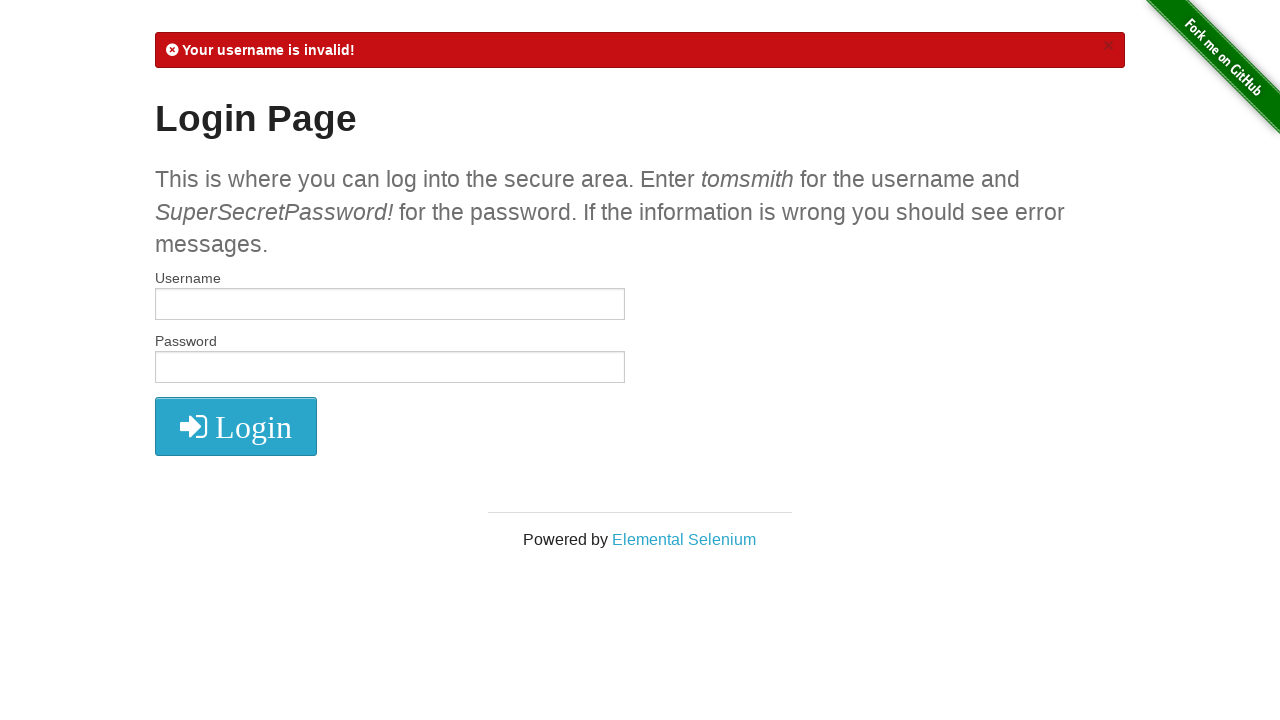

Retrieved error message text from flash element
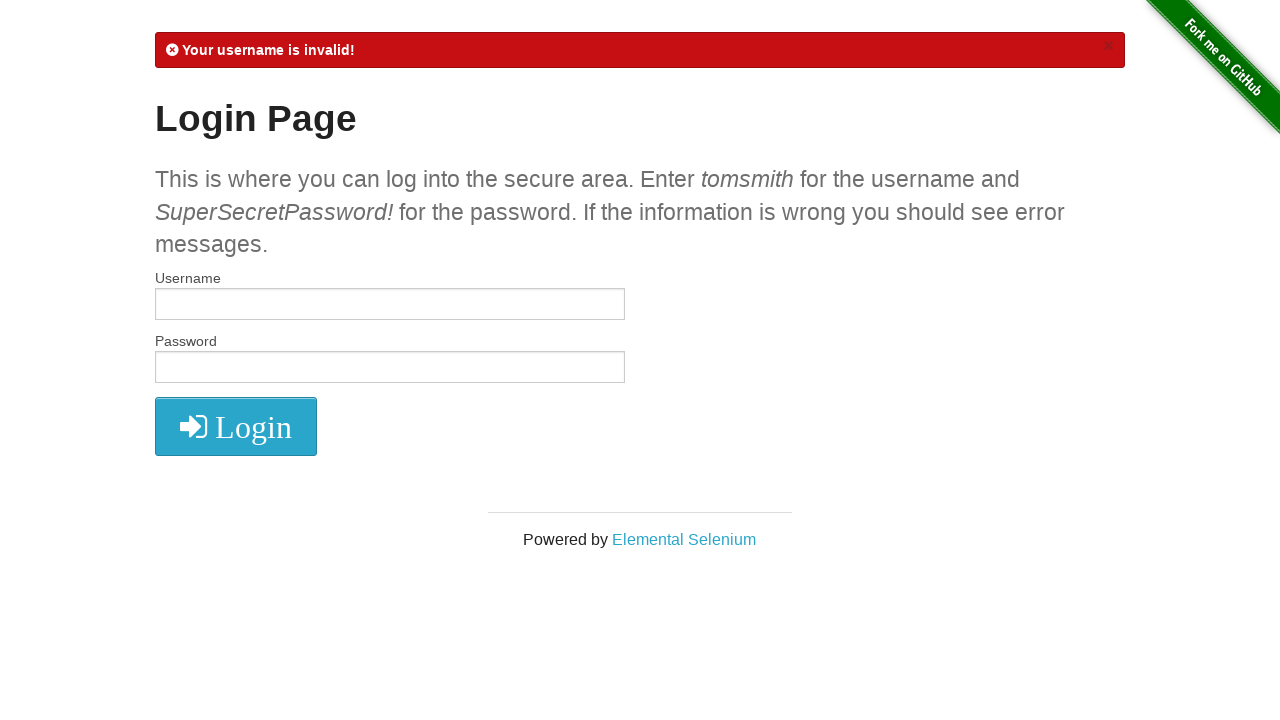

Verified that error message contains 'Your username is invalid!'
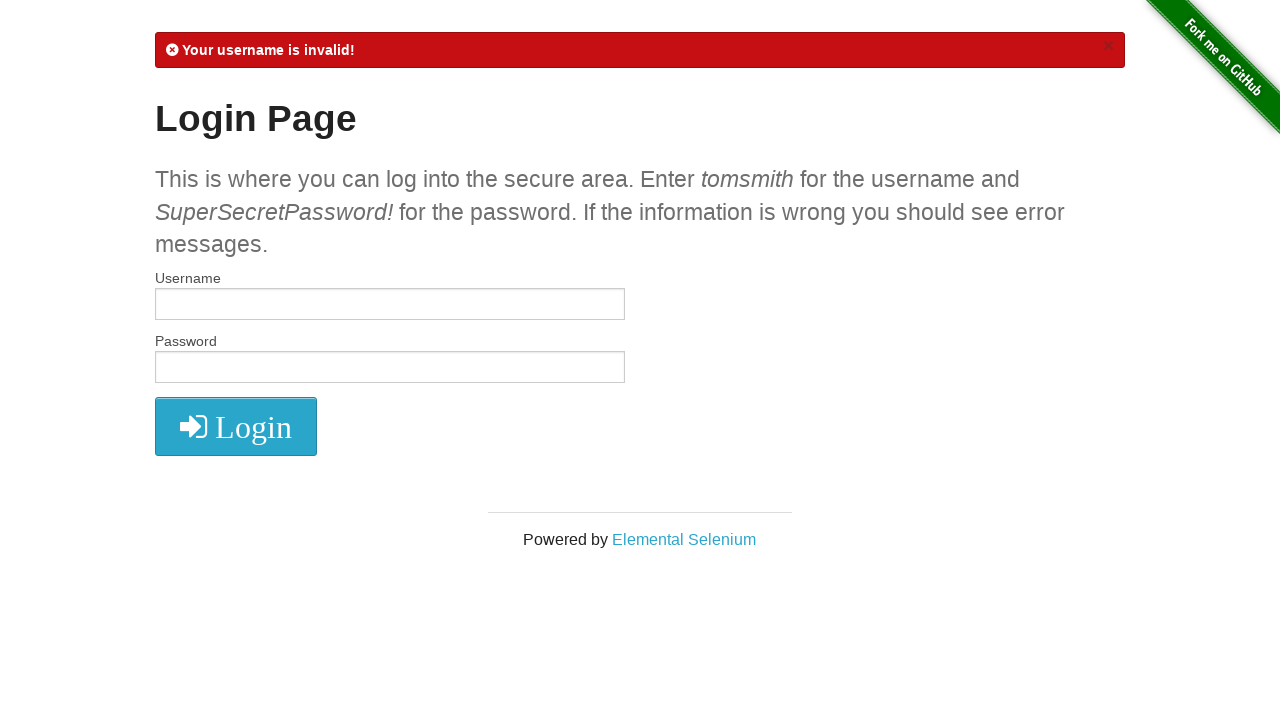

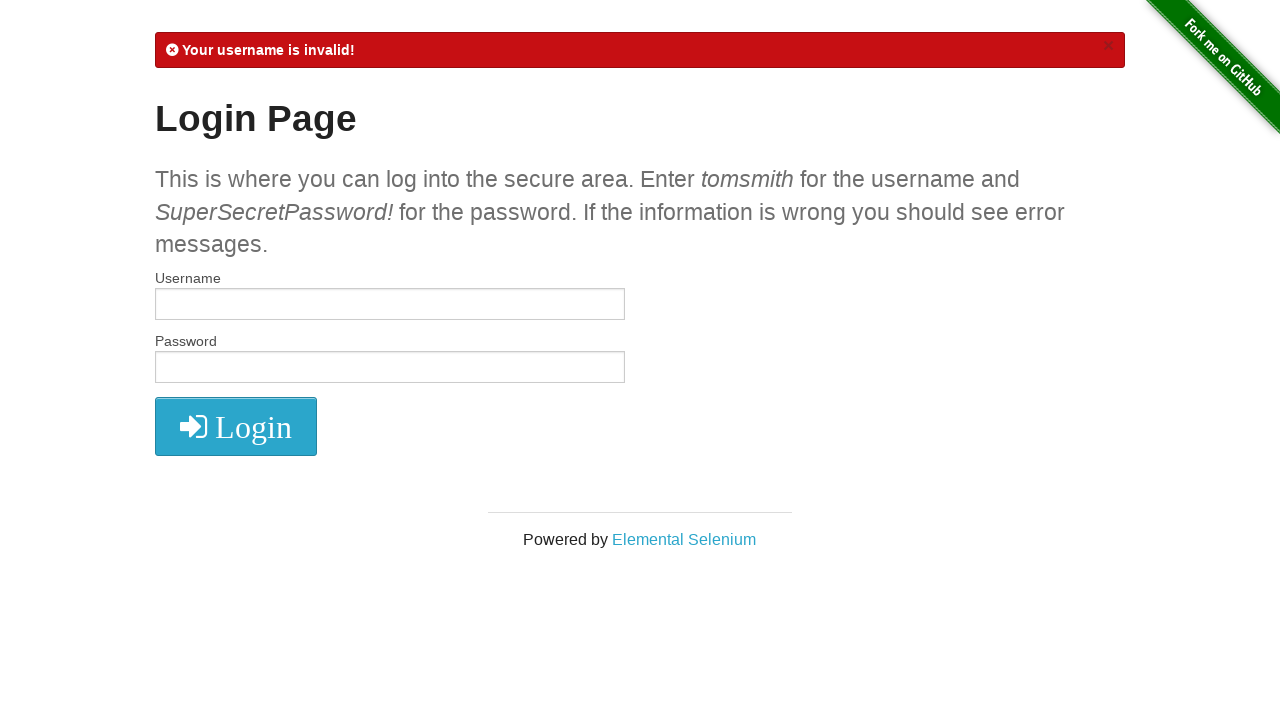